Solves a mathematical captcha by reading a value, calculating a mathematical function, and submitting the answer along with robot verification checkboxes

Starting URL: http://SunInJuly.github.io/execute_script.html

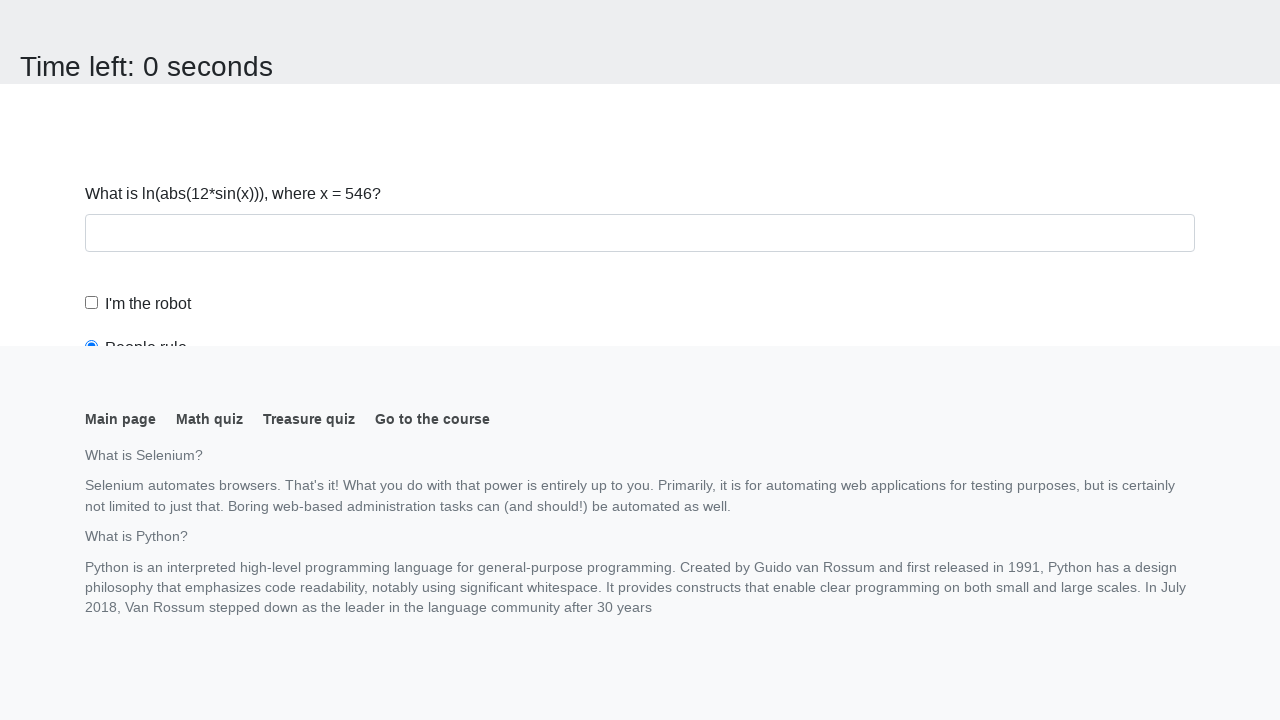

Navigated to the captcha test page
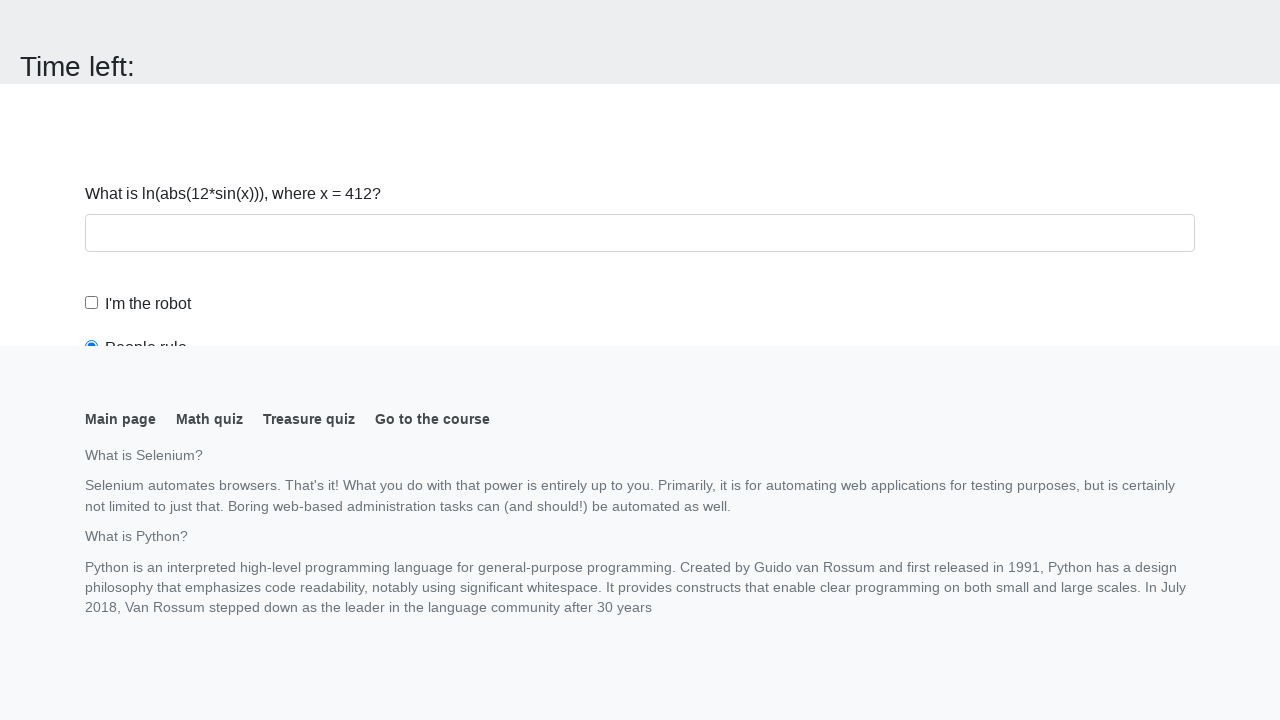

Retrieved mathematical value from captcha
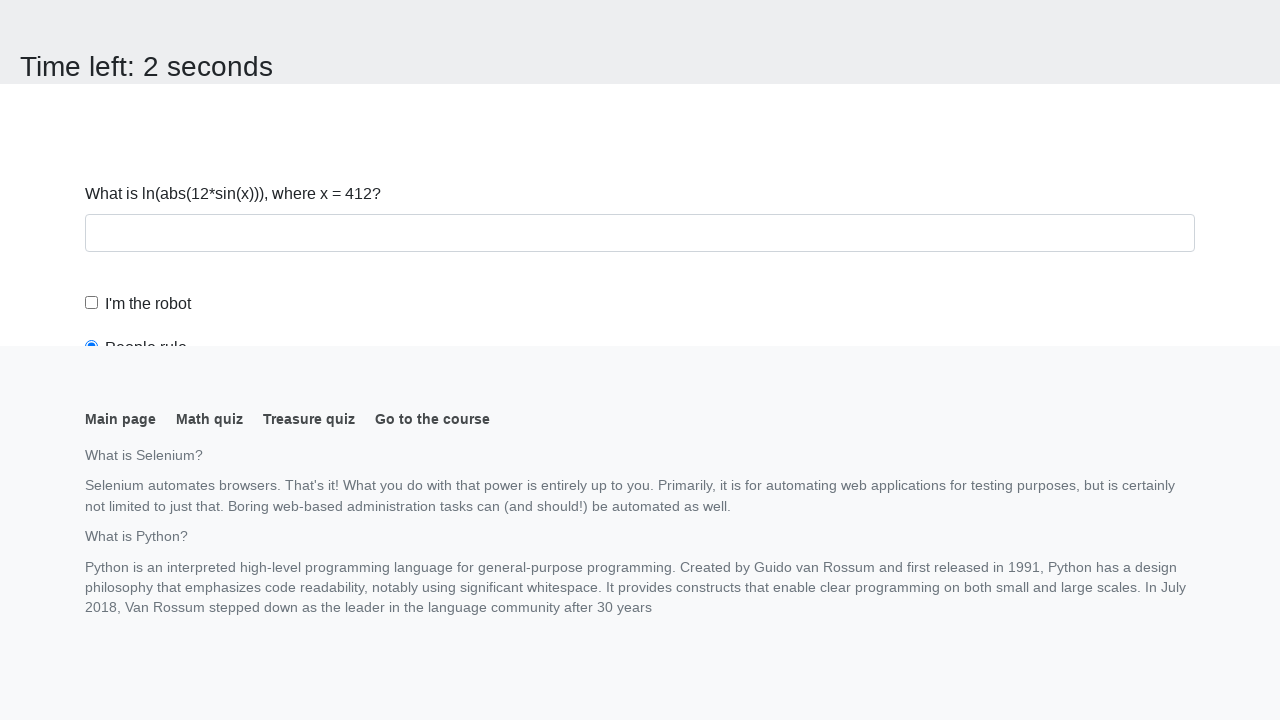

Calculated answer using formula: log(abs(12*sin(412))) = 1.655233611271477
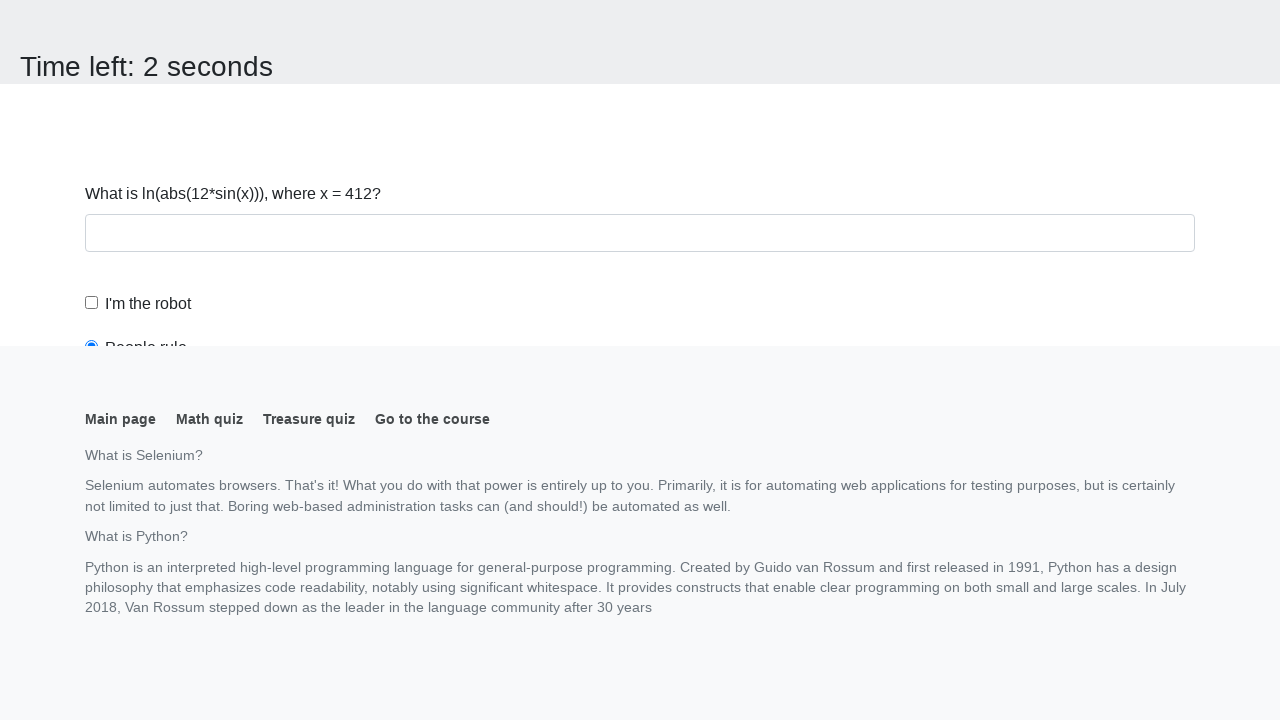

Scrolled answer field into view
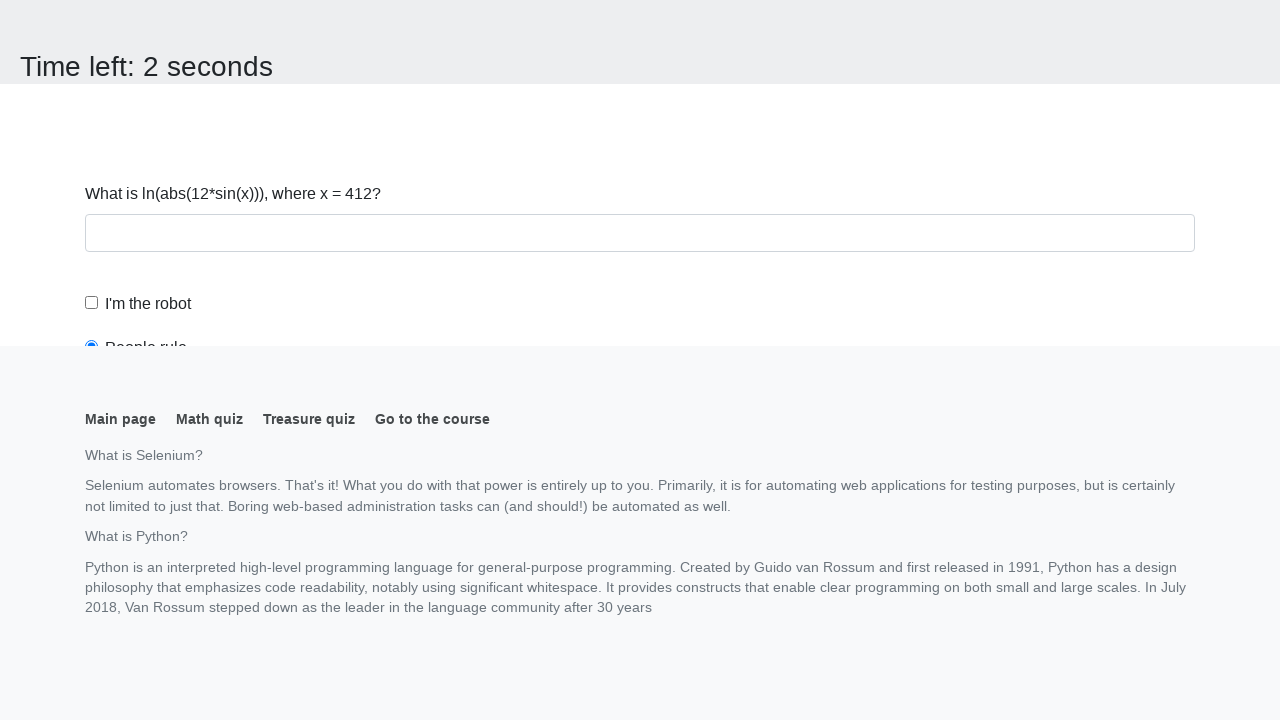

Filled answer field with calculated value: 1.655233611271477 on #answer
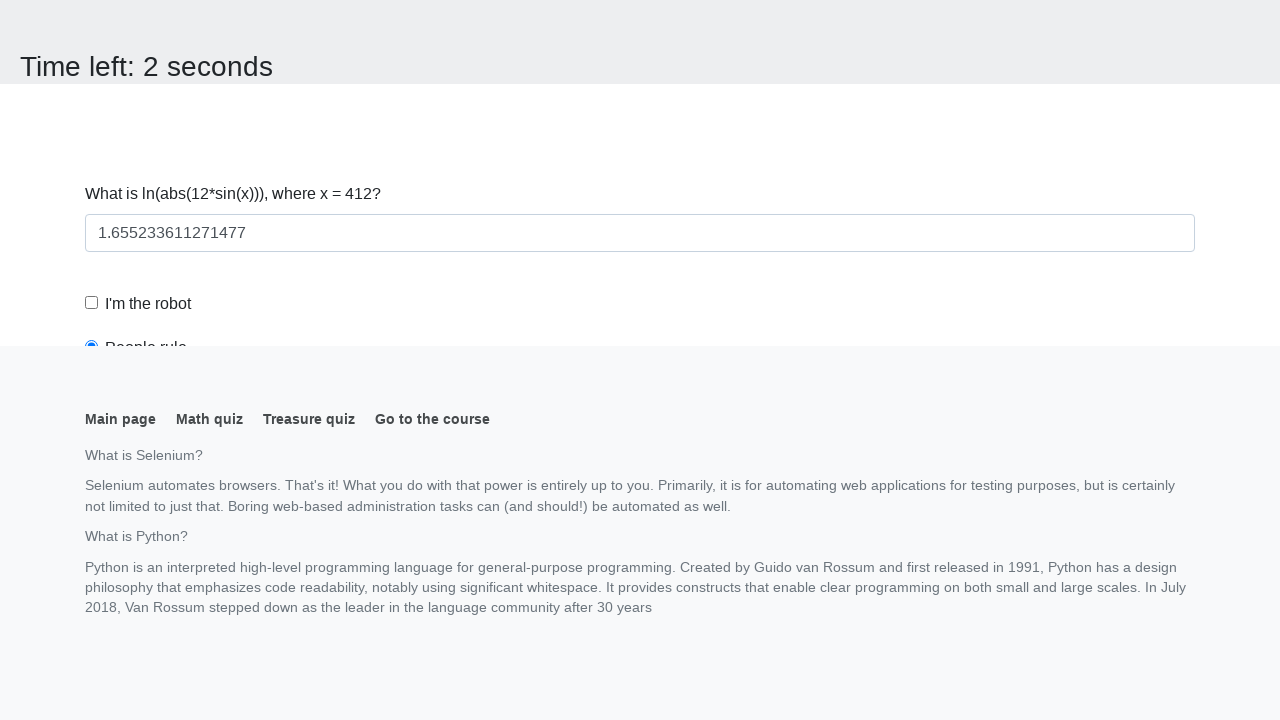

Clicked robot verification checkbox at (92, 303) on #robotCheckbox
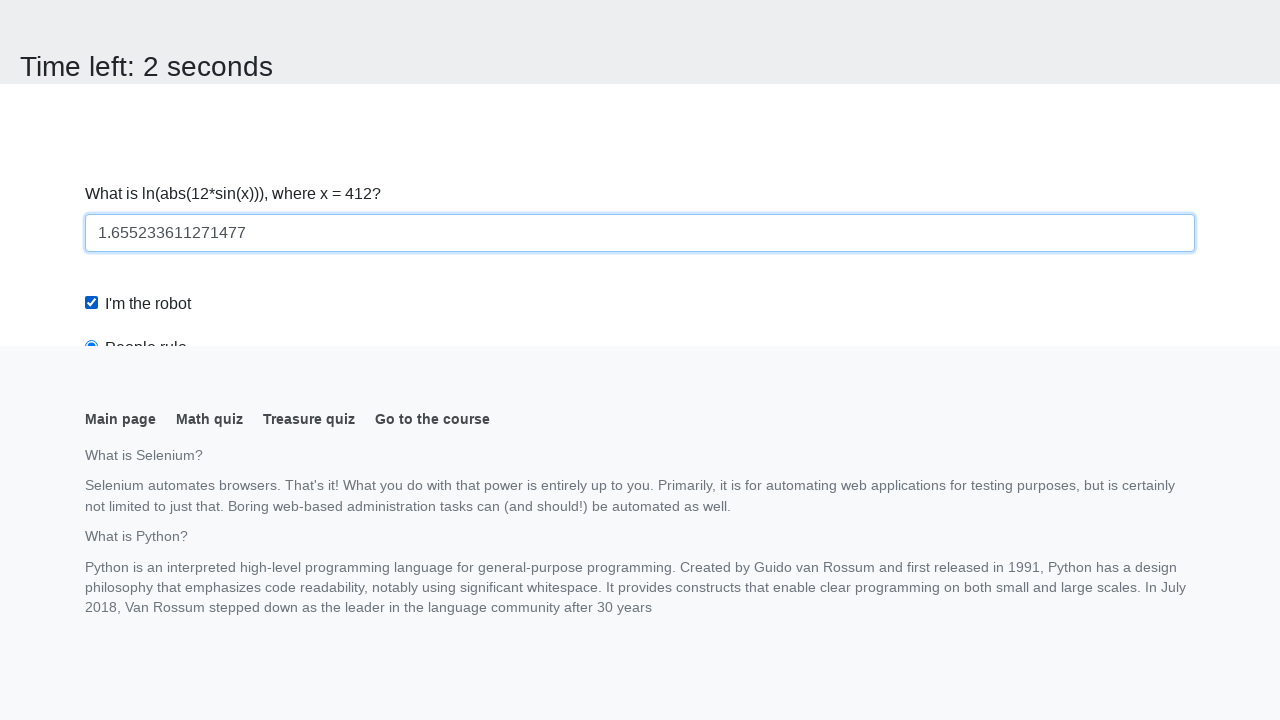

Clicked robots rule checkbox at (92, 7) on #robotsRule
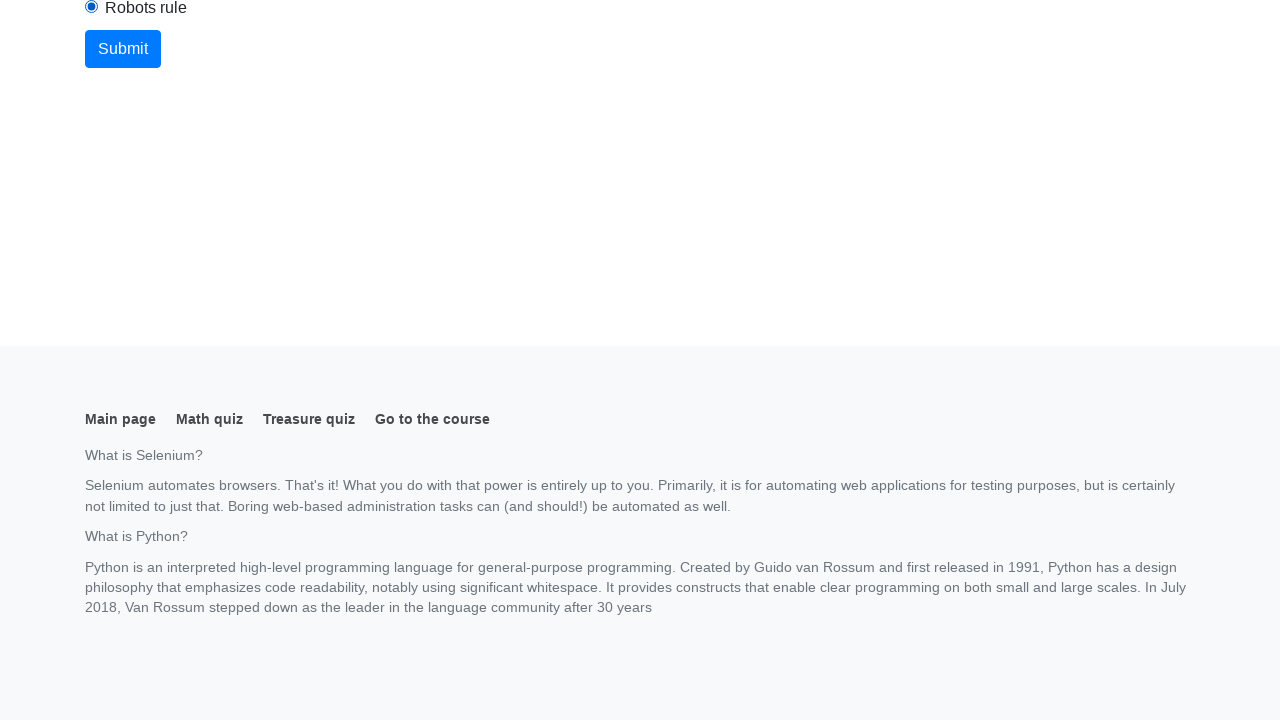

Clicked form submit button at (123, 49) on body > div > form > button
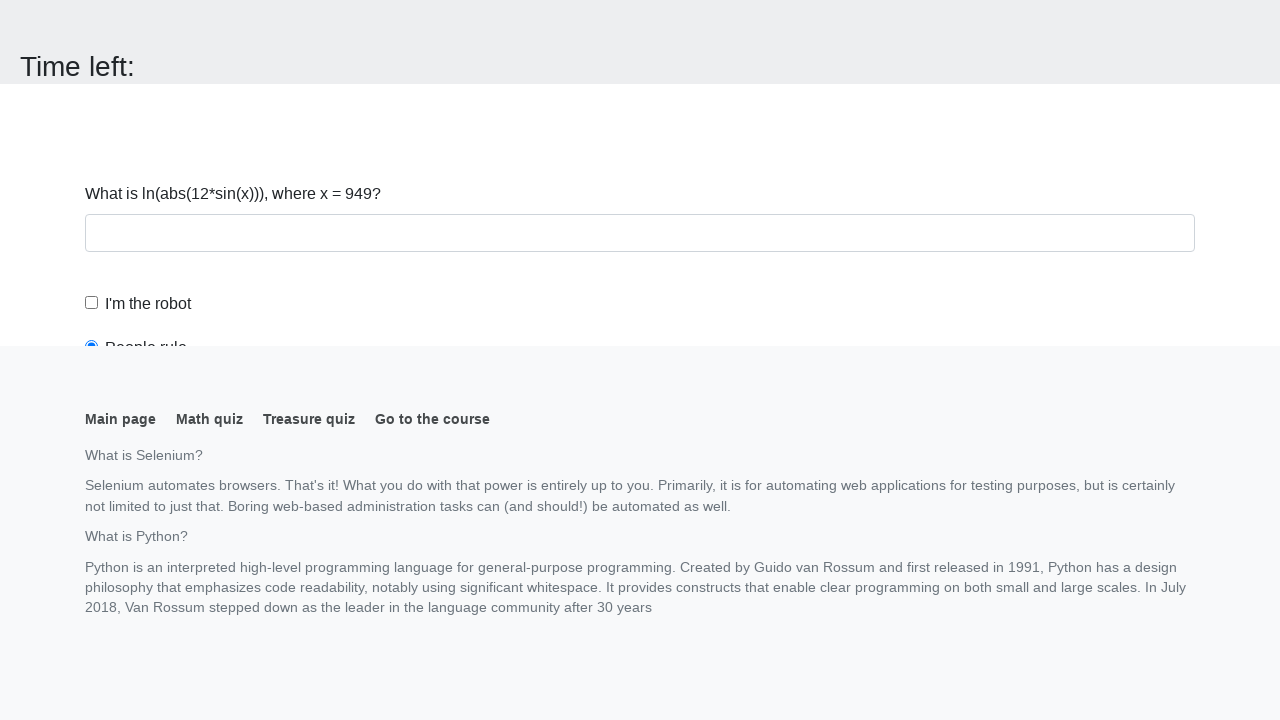

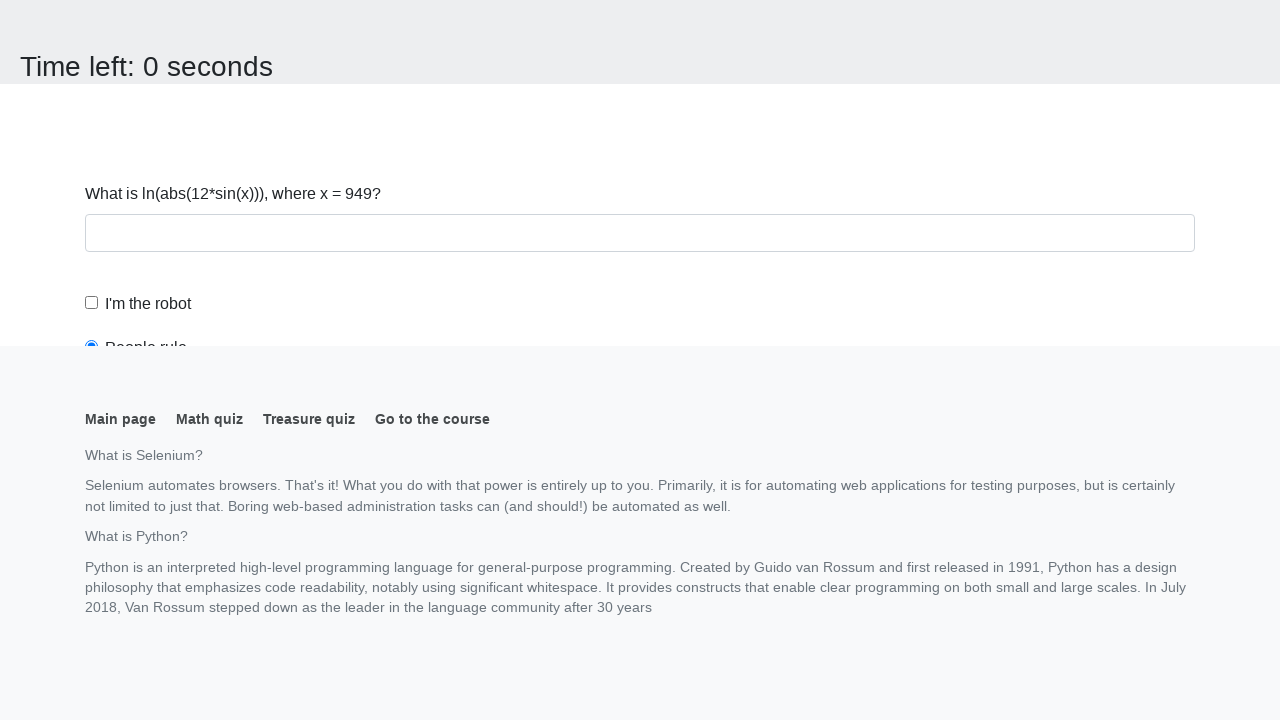